Tests JavaScript alert handling by clicking a button that triggers an alert and then accepting/dismissing the alert dialog

Starting URL: https://the-internet.herokuapp.com/javascript_alerts

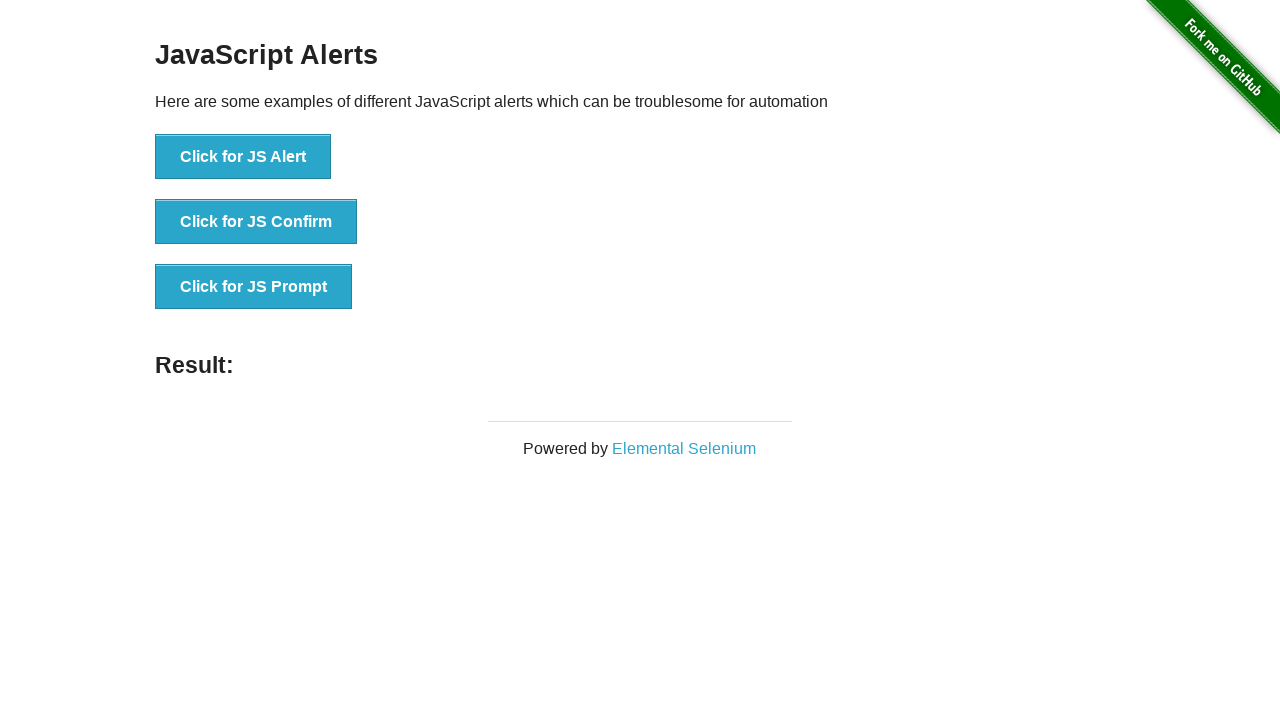

Set up dialog handler to automatically accept alerts
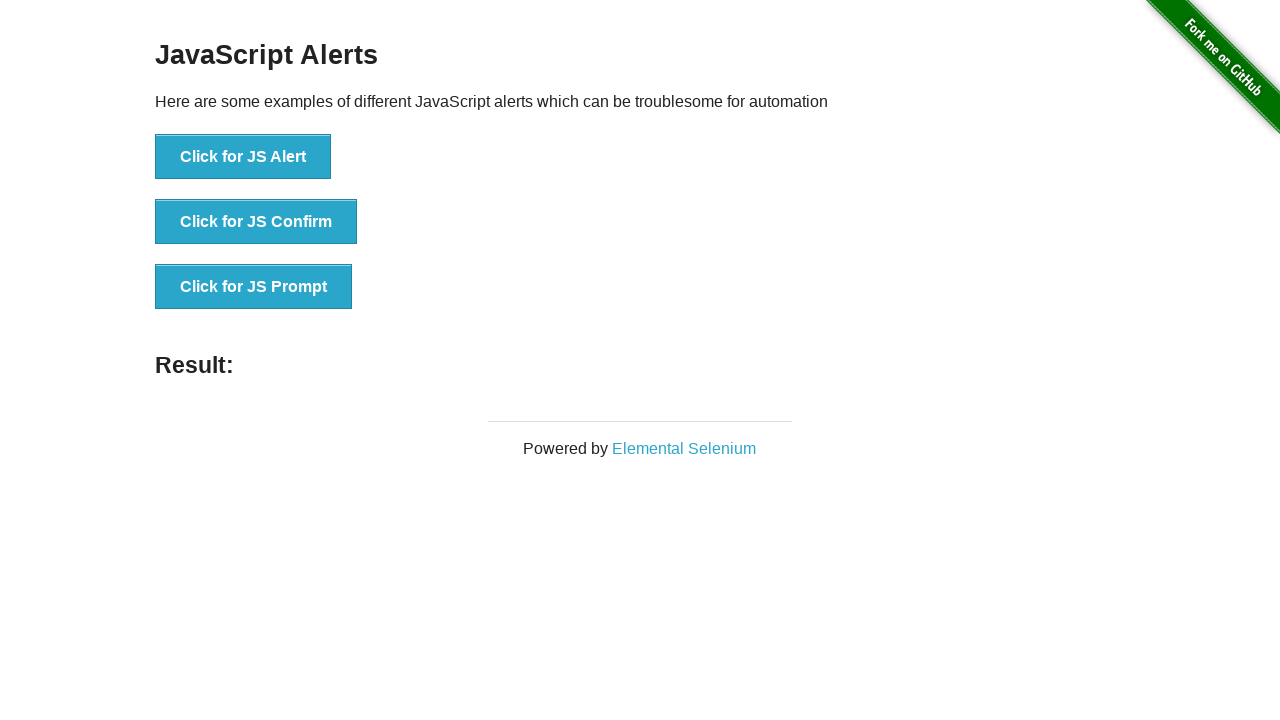

Clicked the Alert button to trigger JavaScript alert at (243, 157) on xpath=//button[contains(text(),'Alert')]
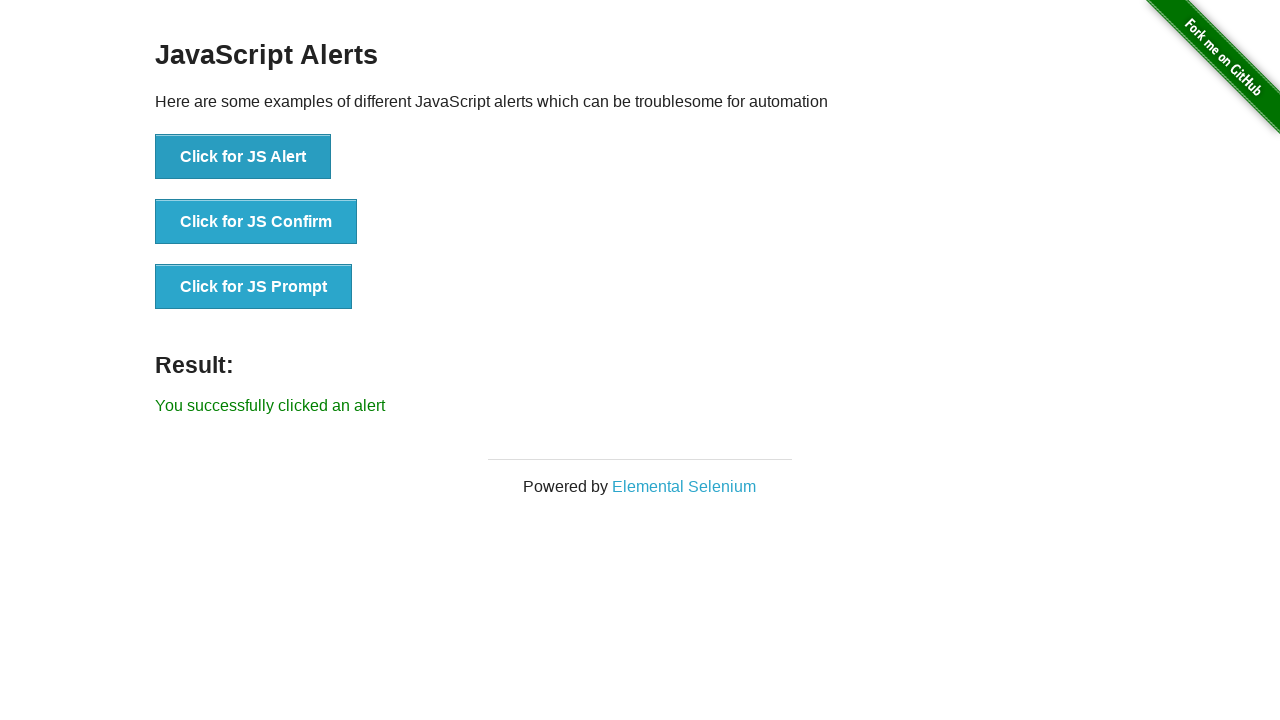

Waited for alert to be processed
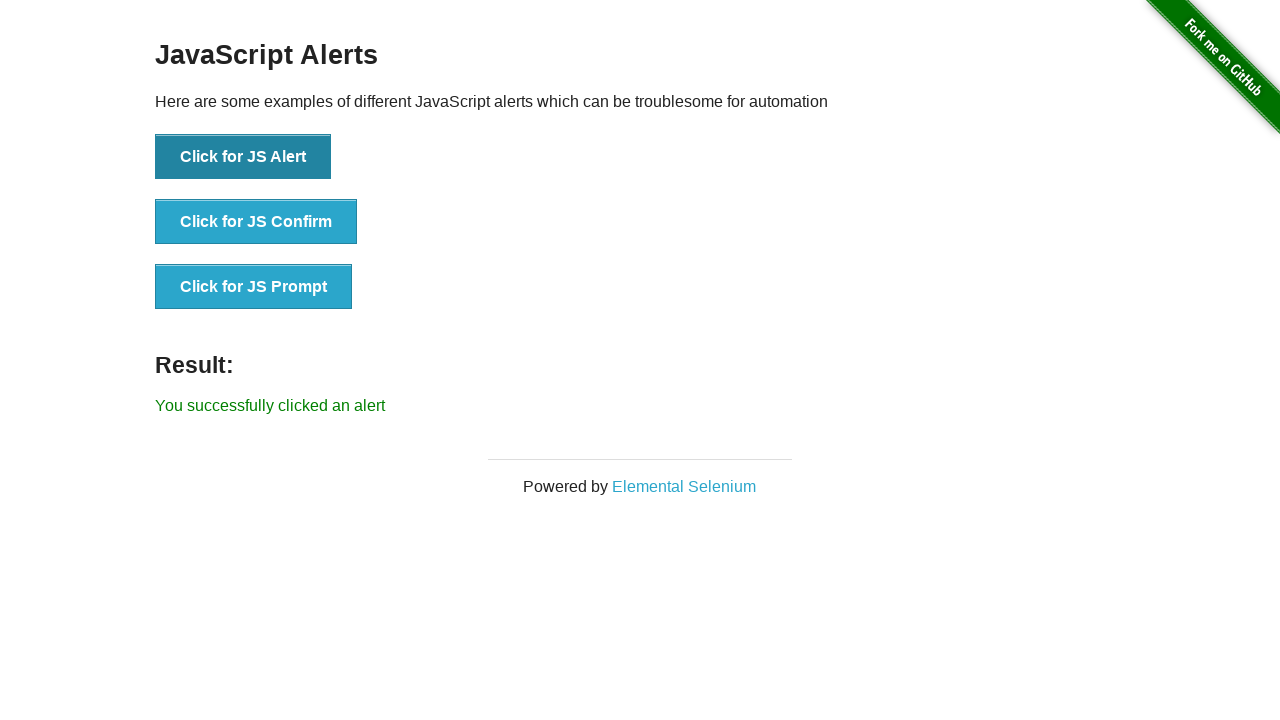

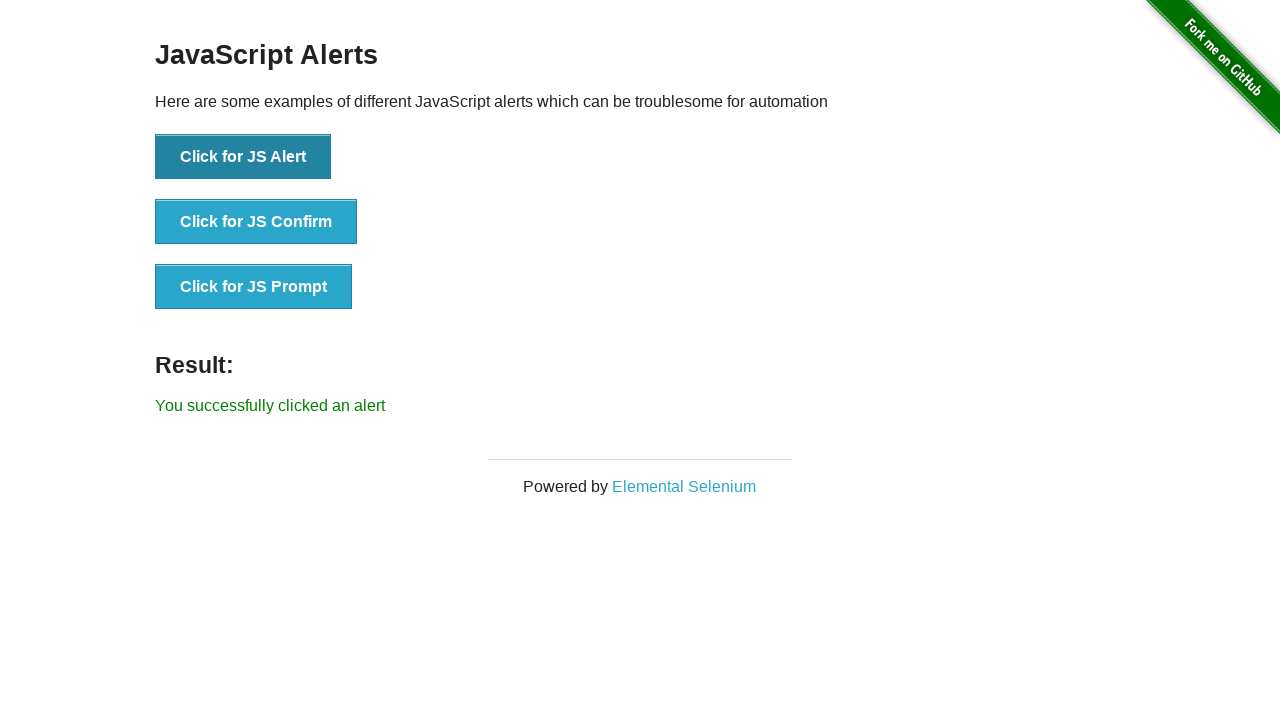